Tests mouse hover functionality by hovering over a menu element to reveal dropdown options and then clicking on a revealed link

Starting URL: https://omayo.blogspot.com/

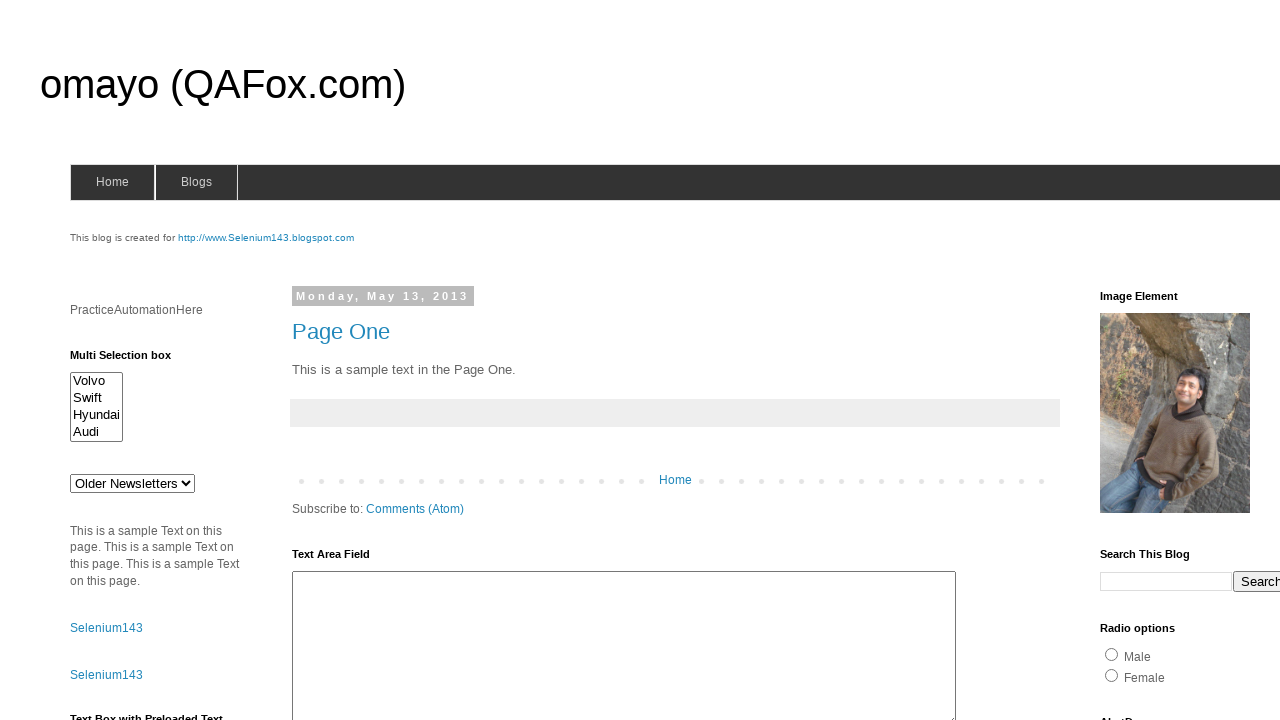

Hovered over blogs menu to reveal dropdown options at (196, 182) on #blogsmenu
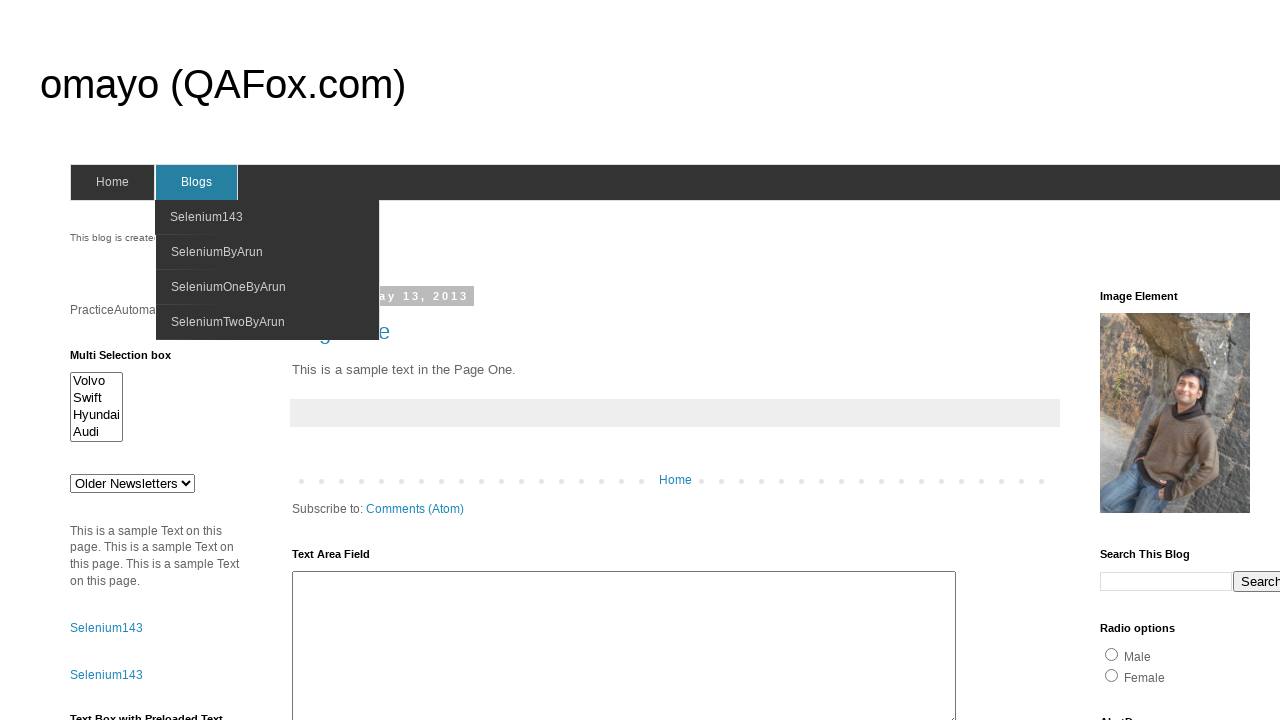

Clicked on SeleniumByArun link from the revealed dropdown at (217, 252) on text=SeleniumByArun
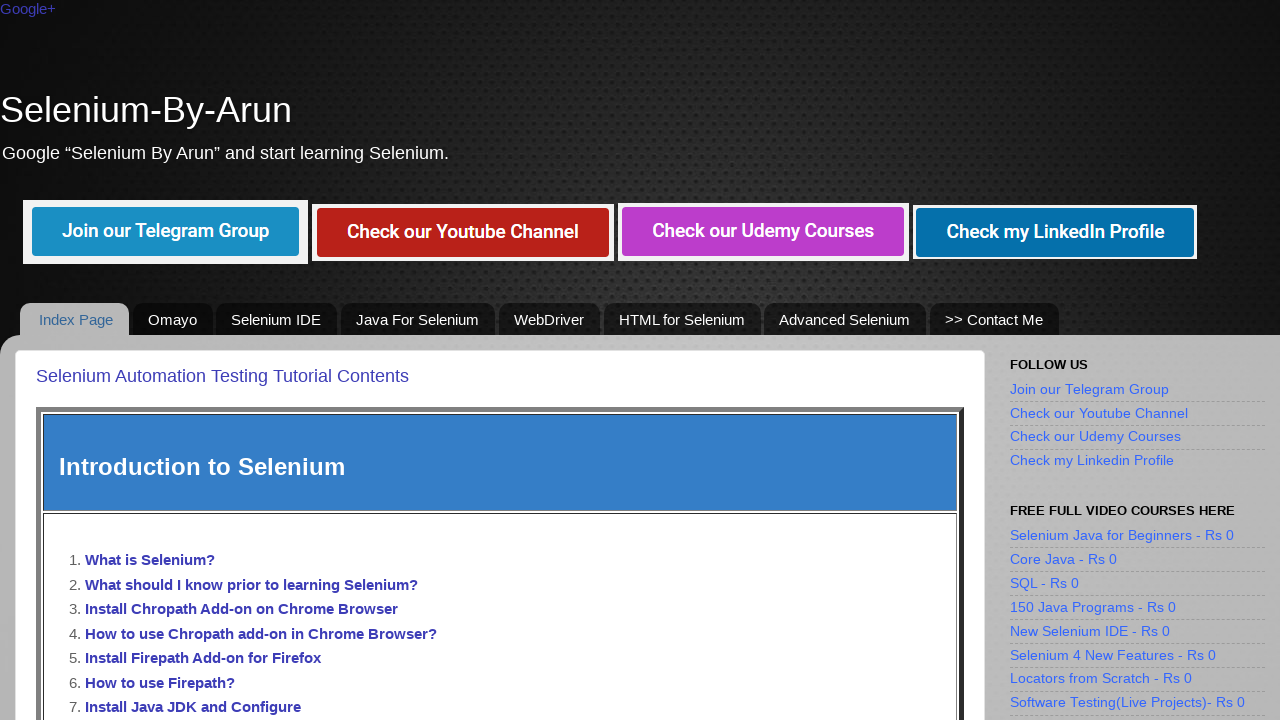

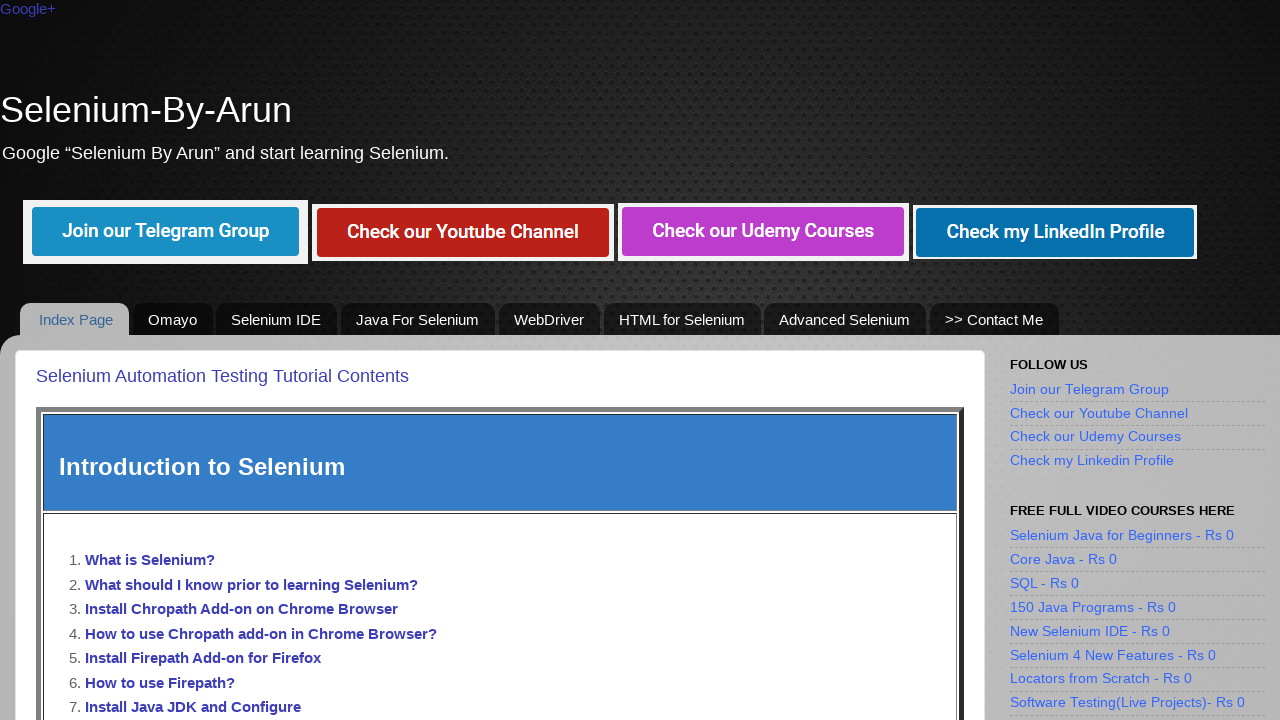